Tests that clicking the Start link in the footer navigates back to the homepage.

Starting URL: https://www.99-bottles-of-beer.net/

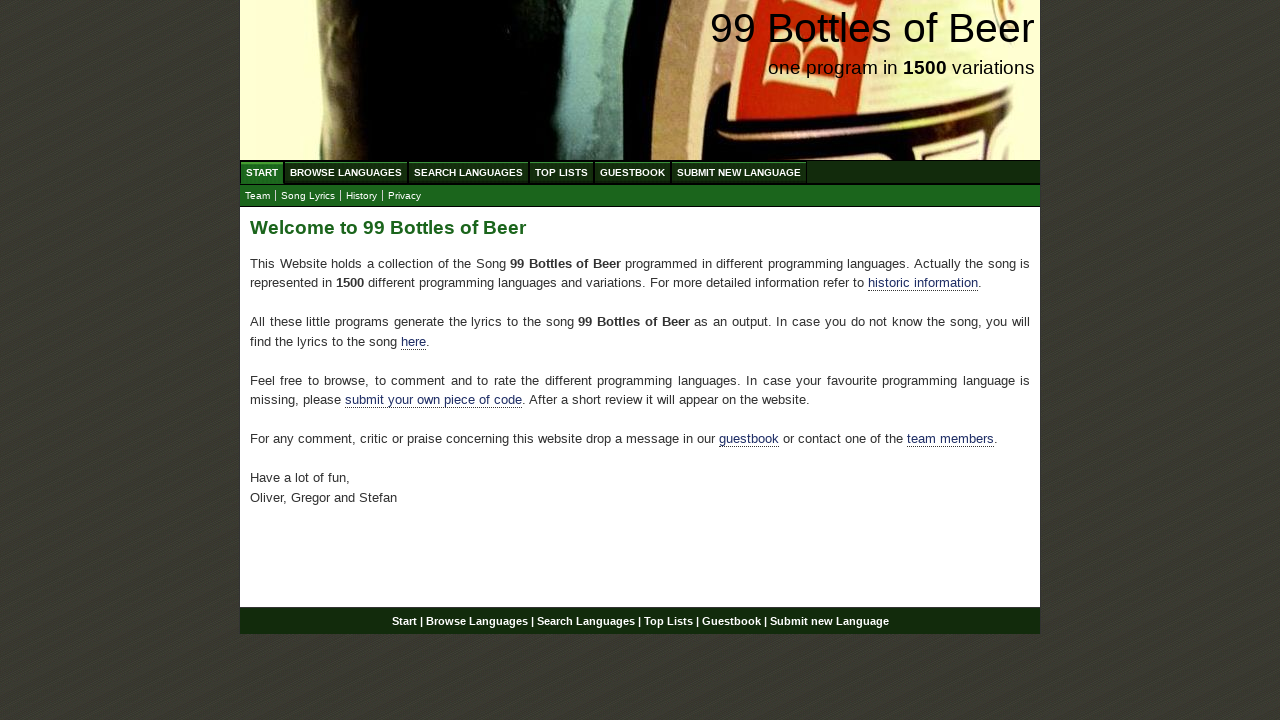

Clicked Start link in footer at (404, 621) on xpath=//div[@id='footer']//a[@href='/']
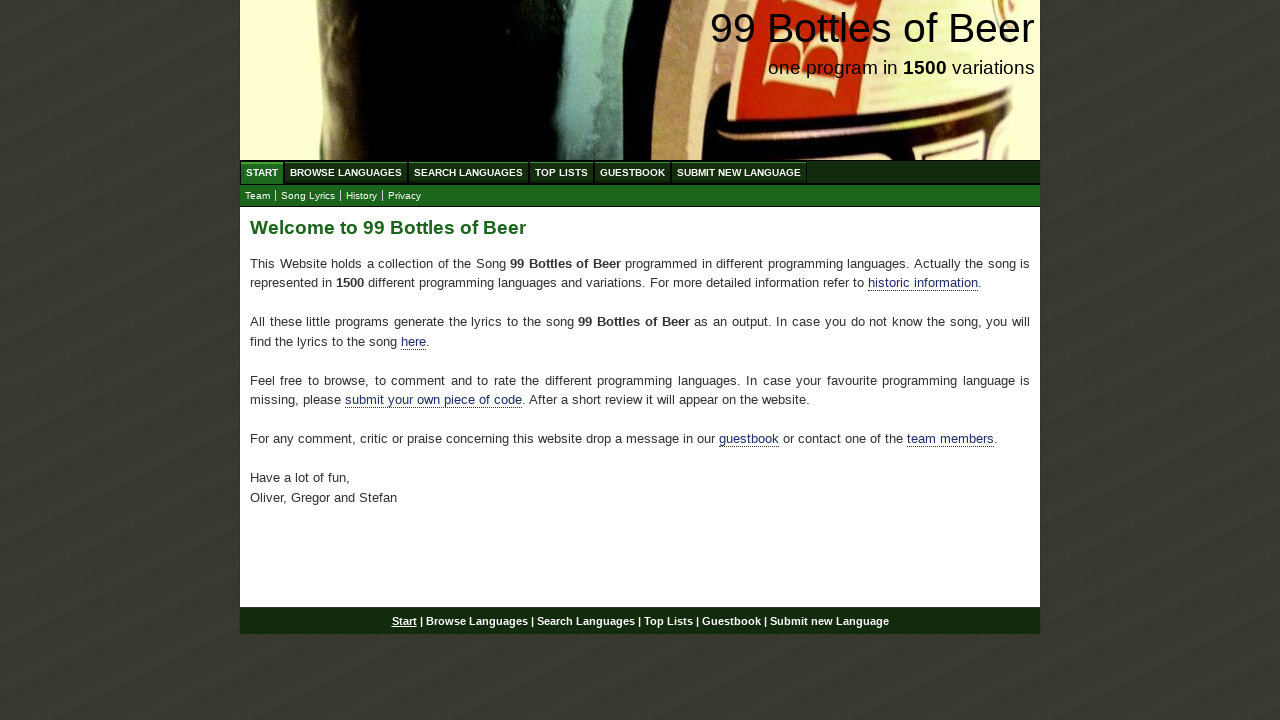

Verified navigation to homepage after clicking footer Start link
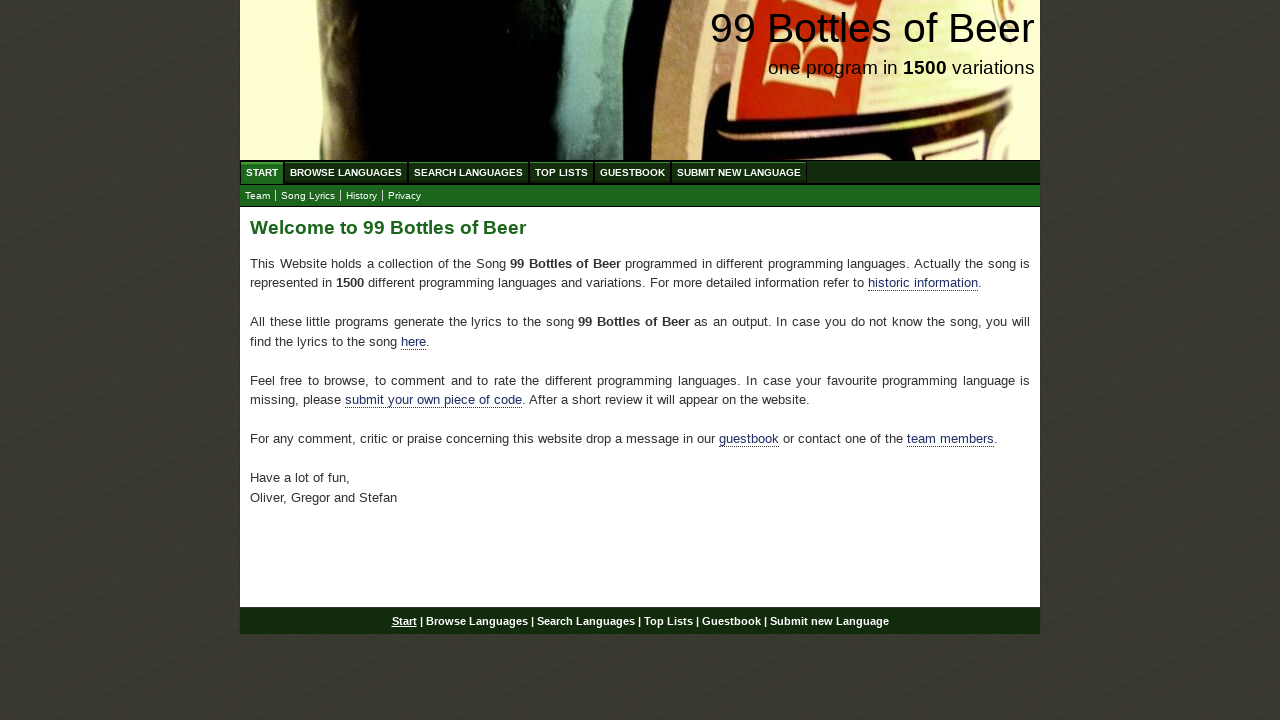

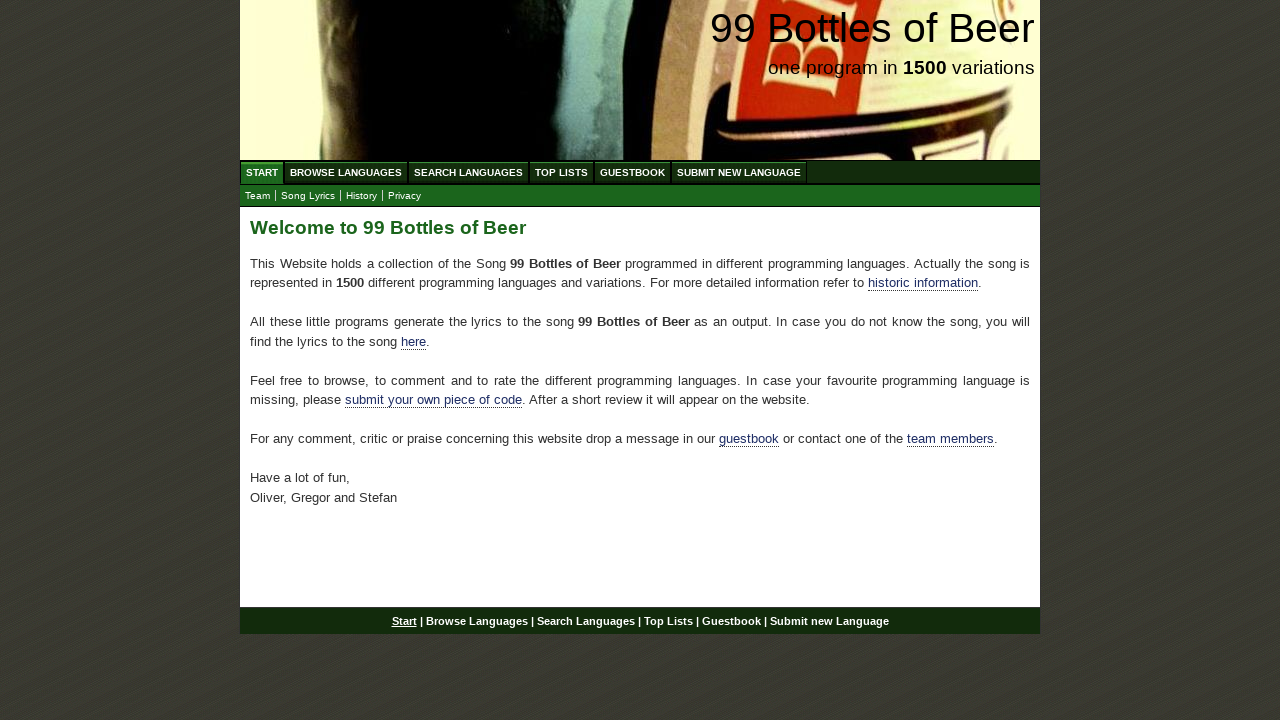